Verifies the search icon is visible, clicks it, and confirms the search bar appears

Starting URL: https://practice.sdetunicorns.com

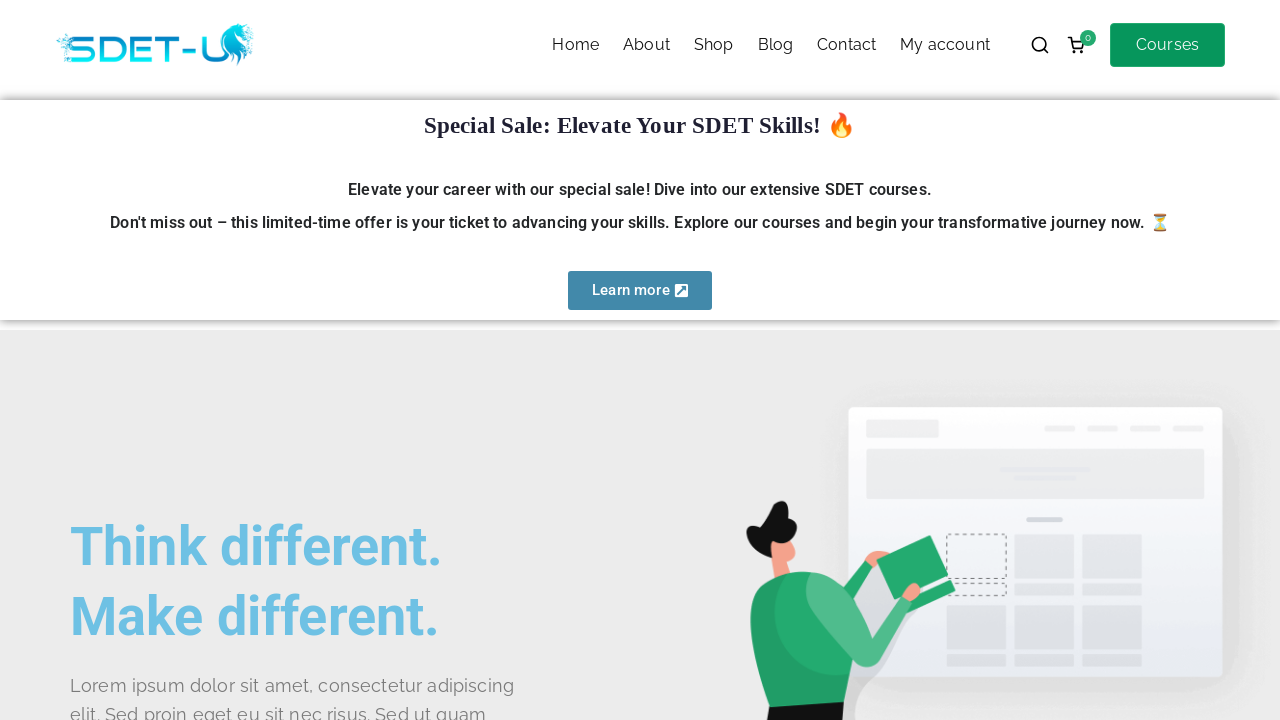

Located search icon using xpath selector
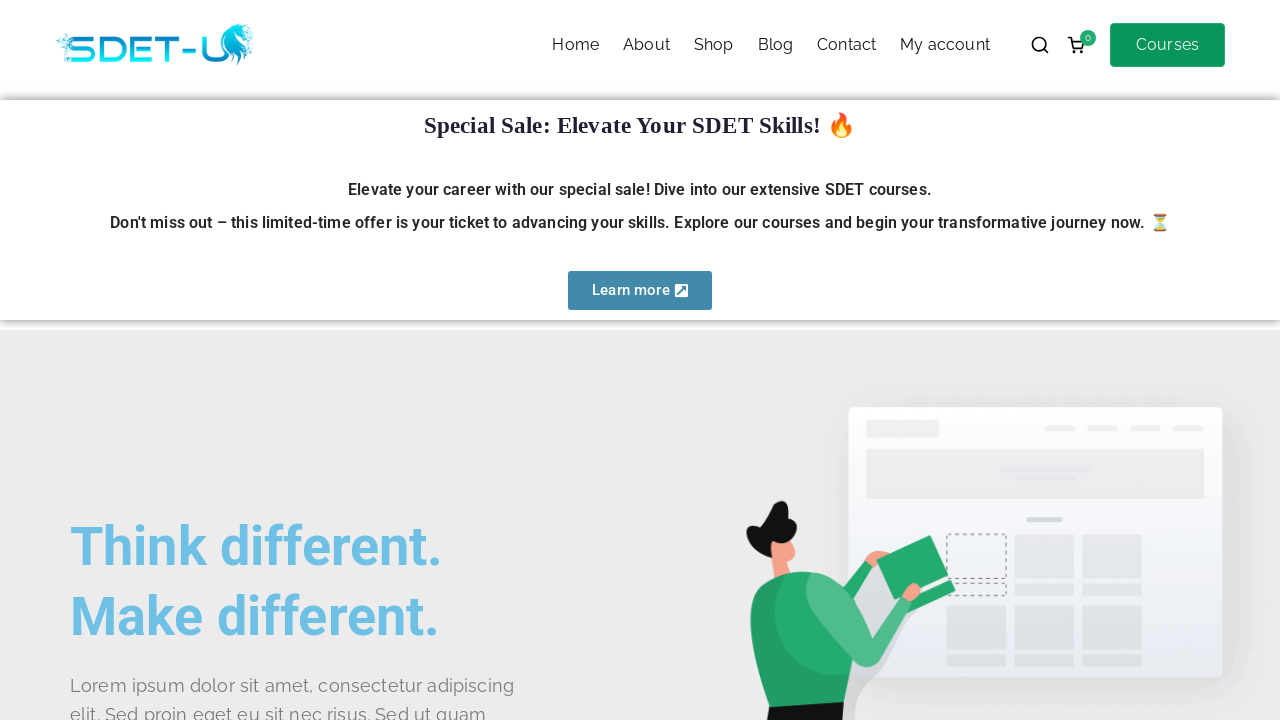

Verified search icon is visible
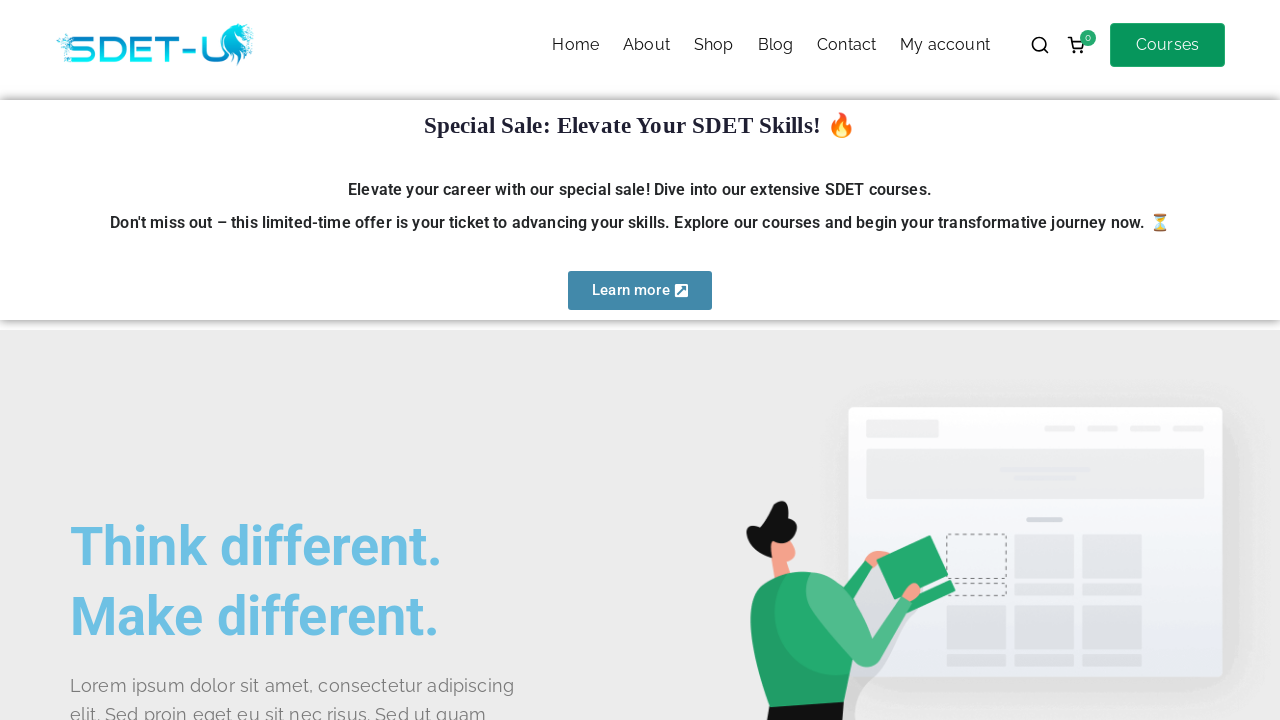

Clicked search icon at (1040, 45) on xpath=//*[@class="zak-header-actions zak-header-actions--desktop"]//*[@class="za
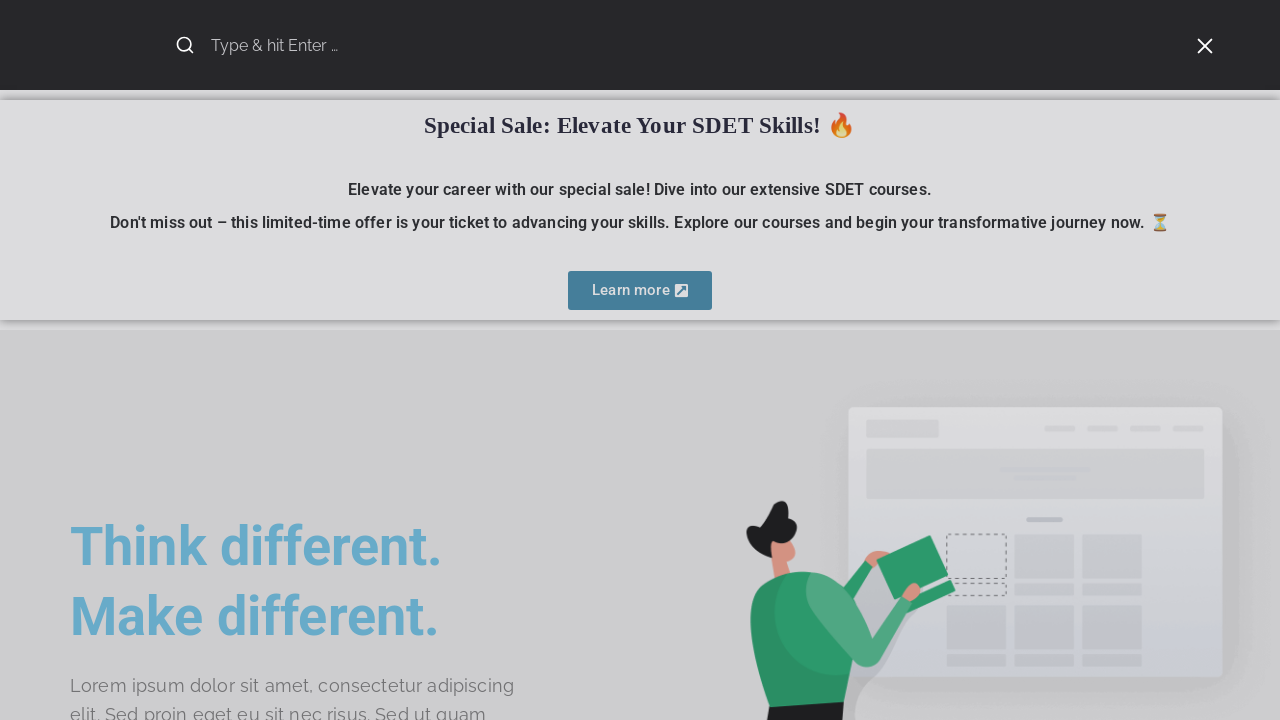

Verified search bar is visible after clicking search icon
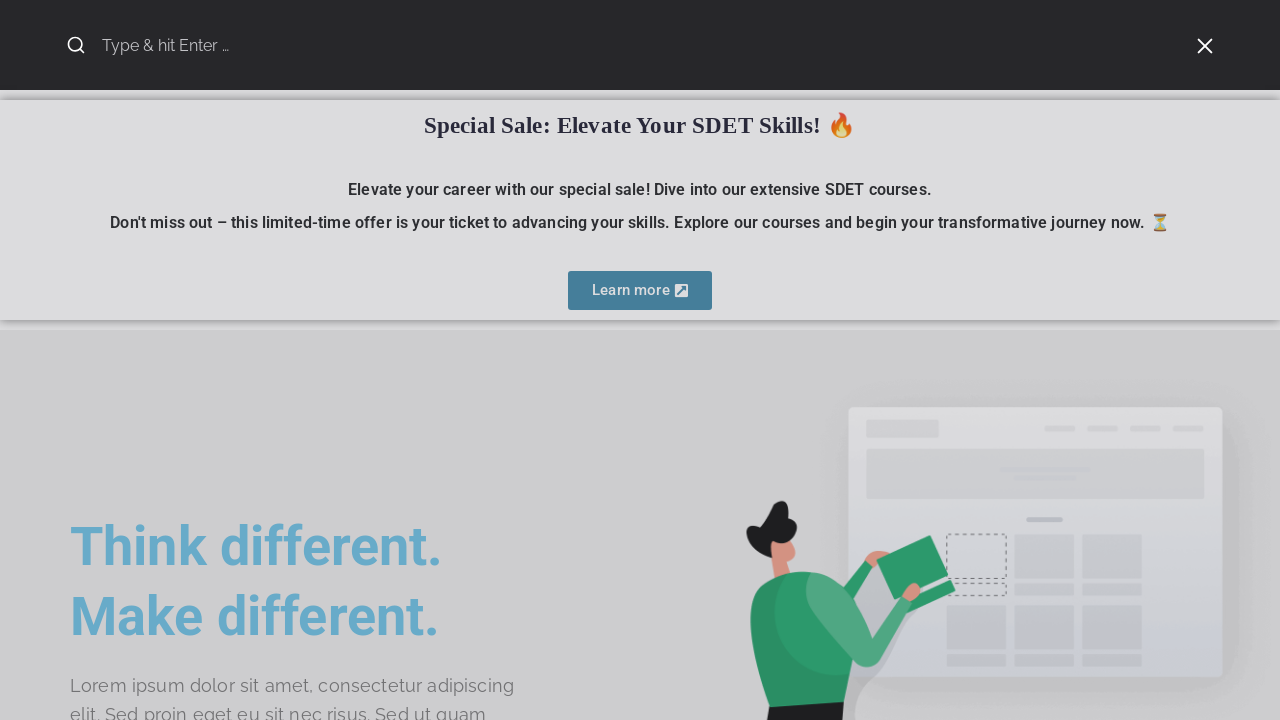

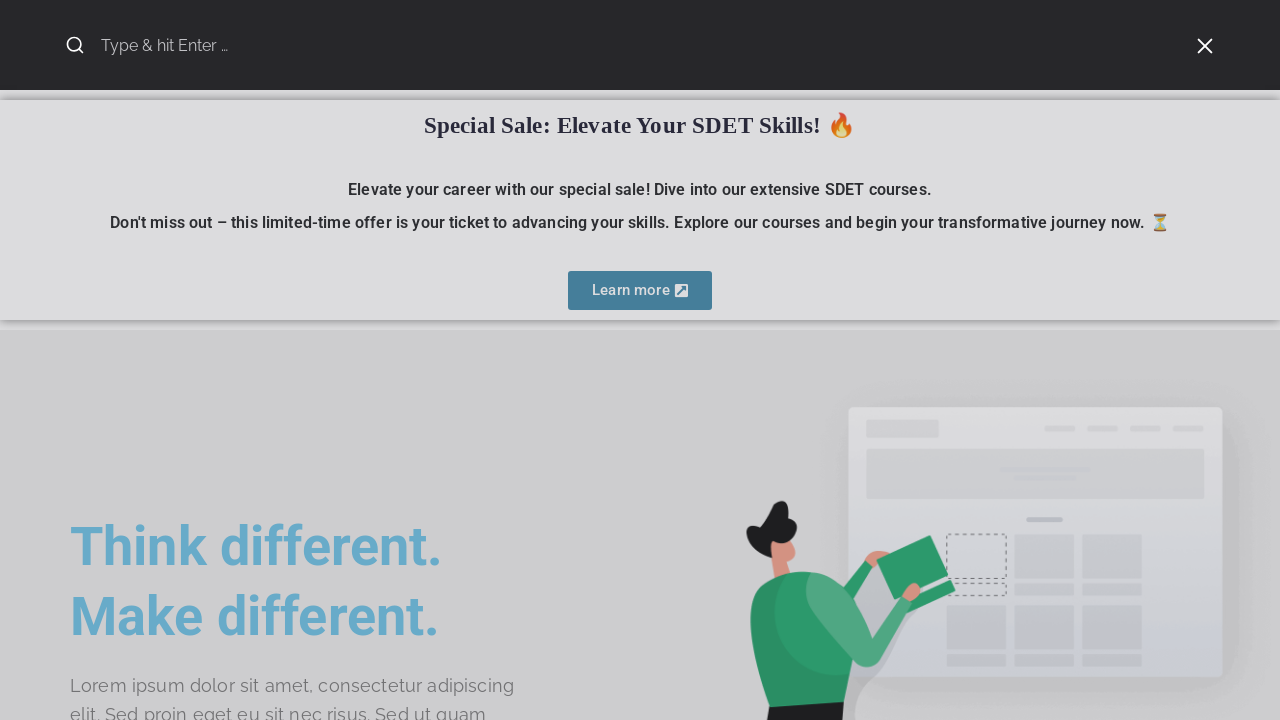